Tests filtering to display only active (not completed) items

Starting URL: https://demo.playwright.dev/todomvc

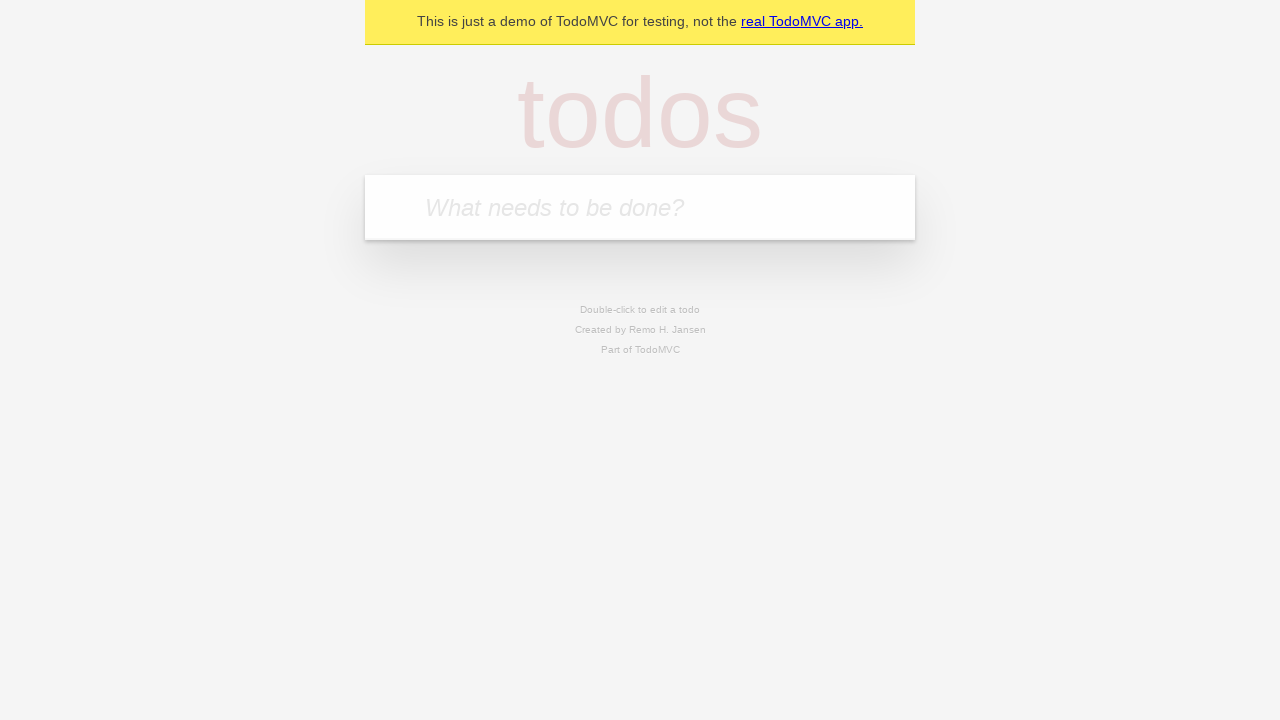

Filled todo input with 'buy some cheese' on internal:attr=[placeholder="What needs to be done?"i]
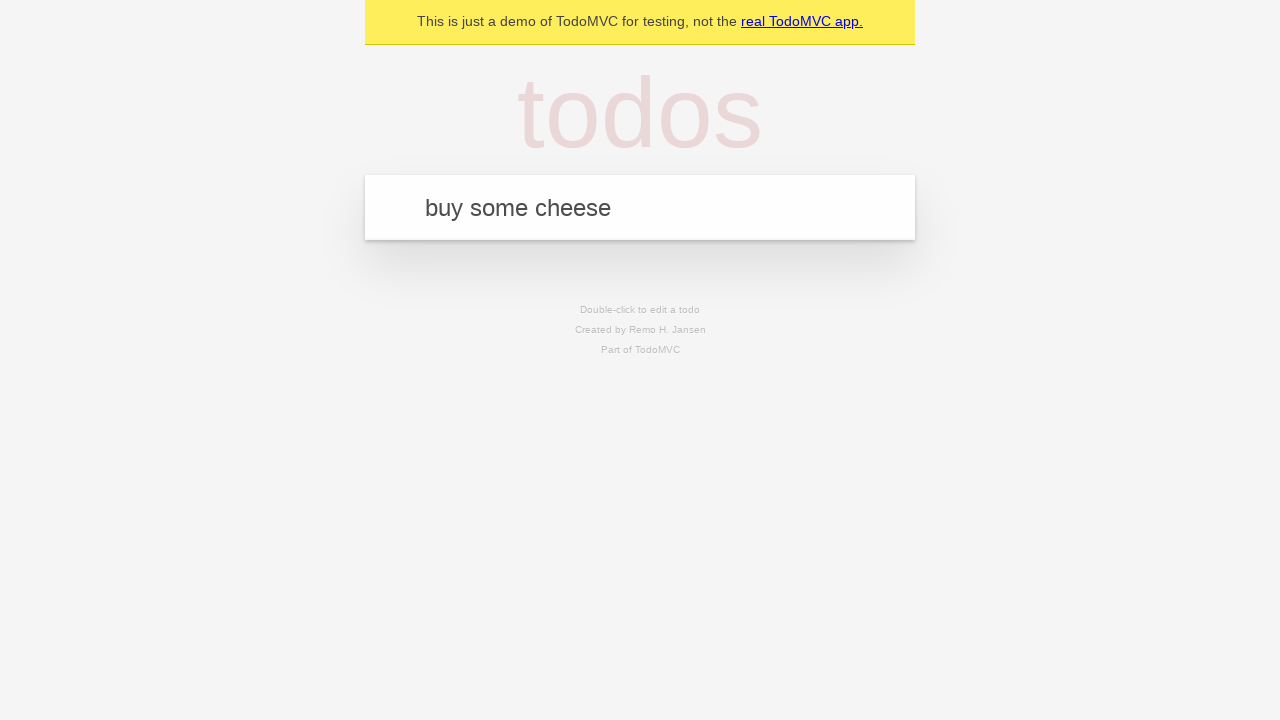

Pressed Enter to create todo 'buy some cheese' on internal:attr=[placeholder="What needs to be done?"i]
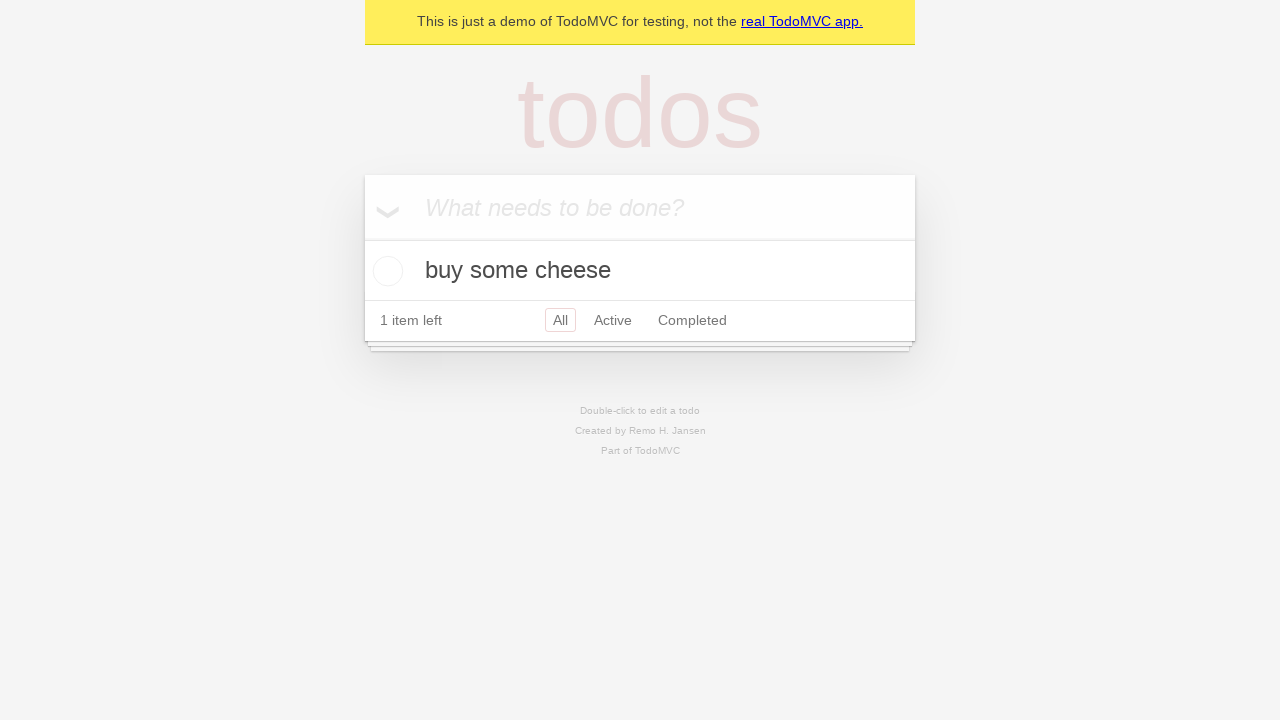

Filled todo input with 'feed the cat' on internal:attr=[placeholder="What needs to be done?"i]
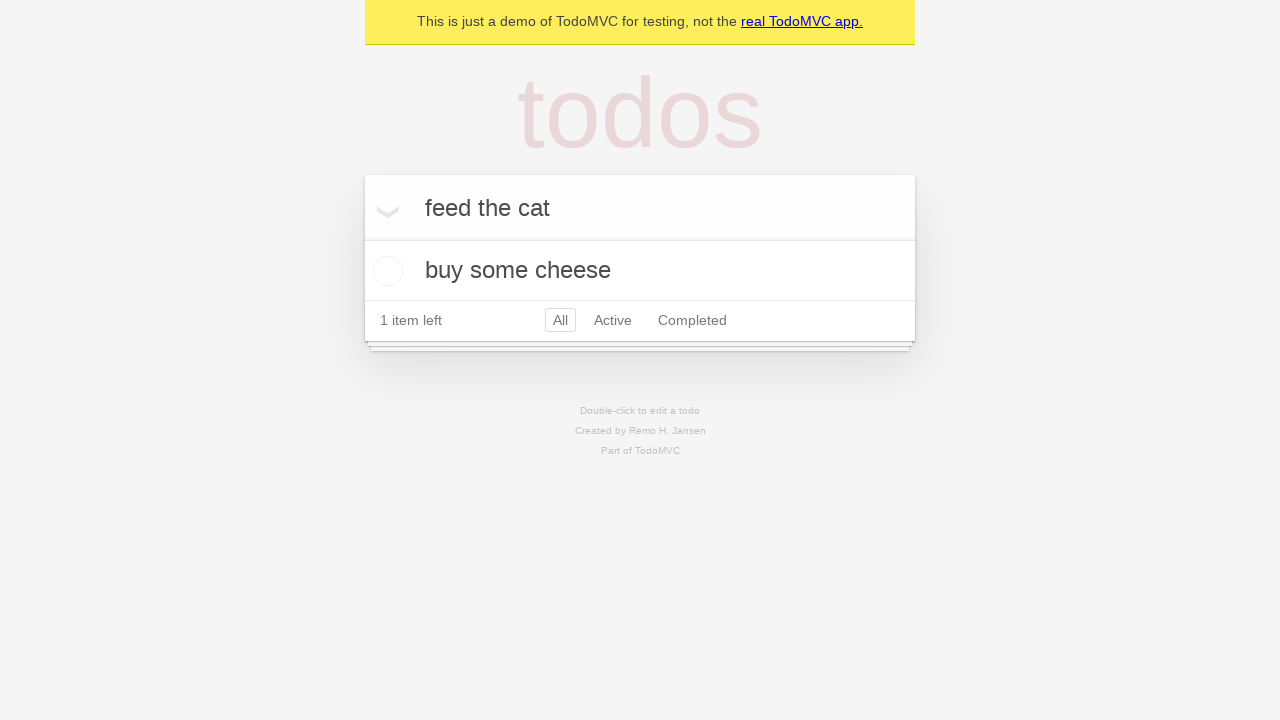

Pressed Enter to create todo 'feed the cat' on internal:attr=[placeholder="What needs to be done?"i]
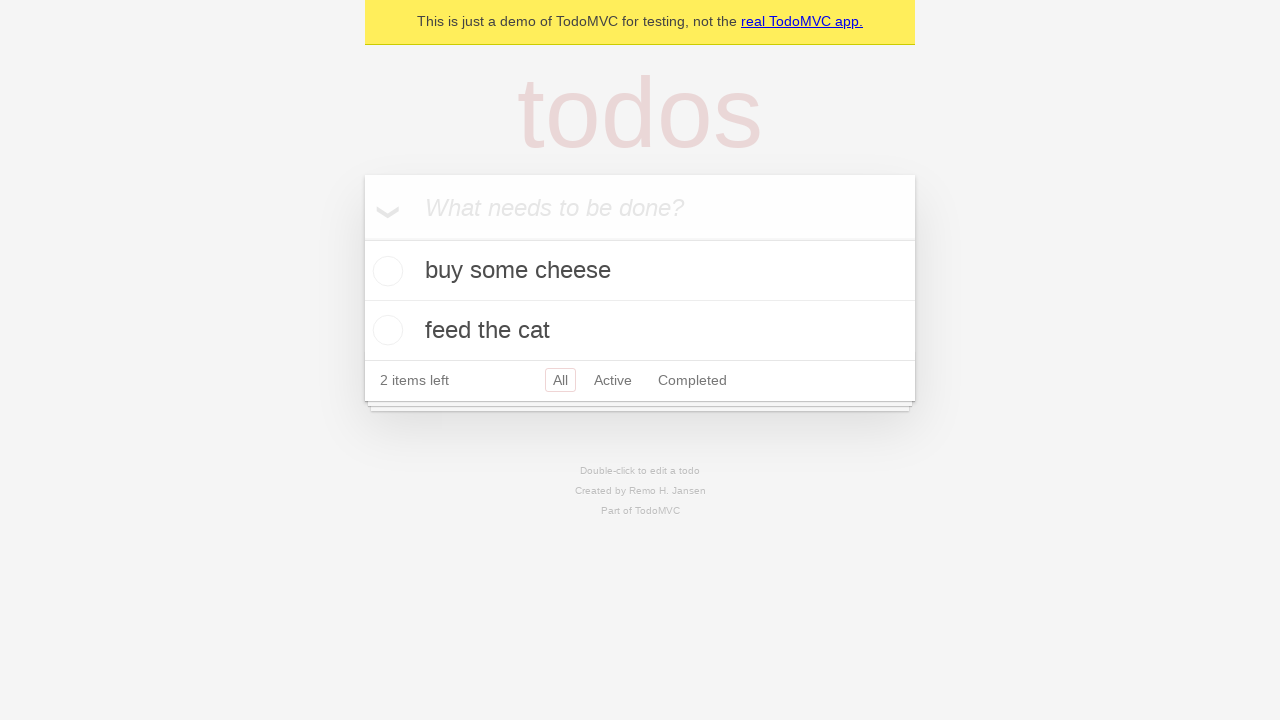

Filled todo input with 'book a doctors appointment' on internal:attr=[placeholder="What needs to be done?"i]
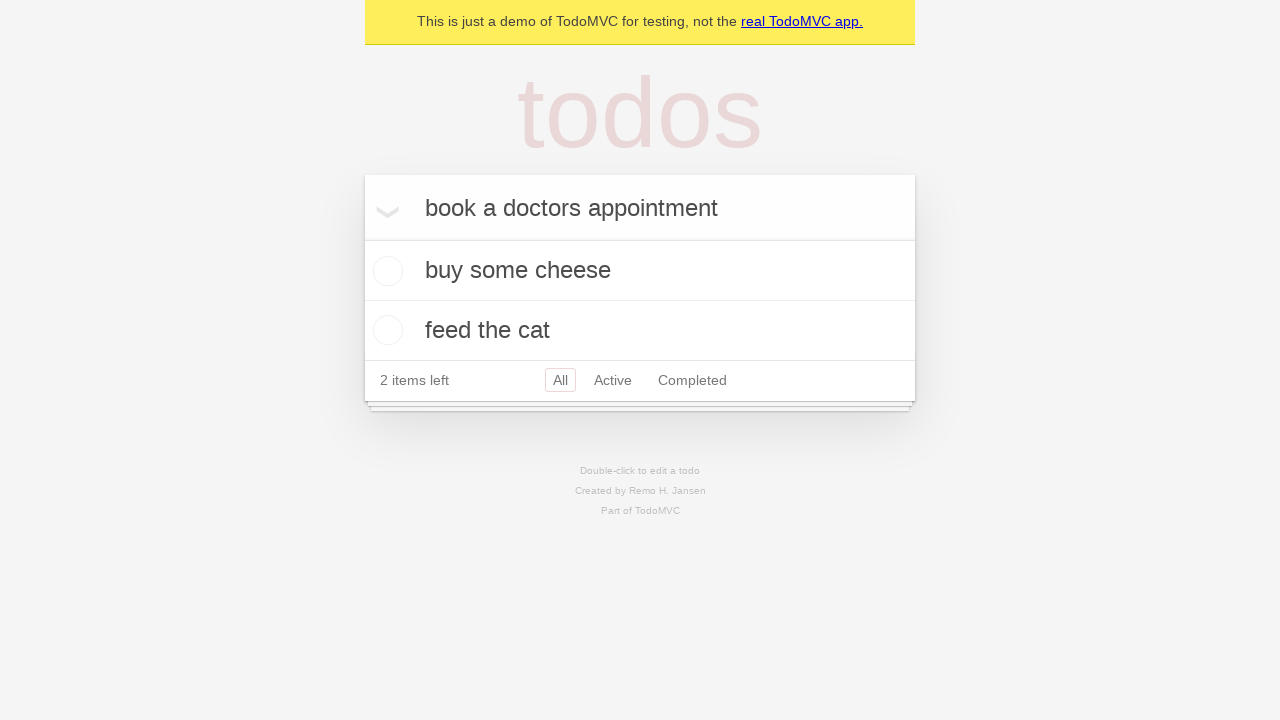

Pressed Enter to create todo 'book a doctors appointment' on internal:attr=[placeholder="What needs to be done?"i]
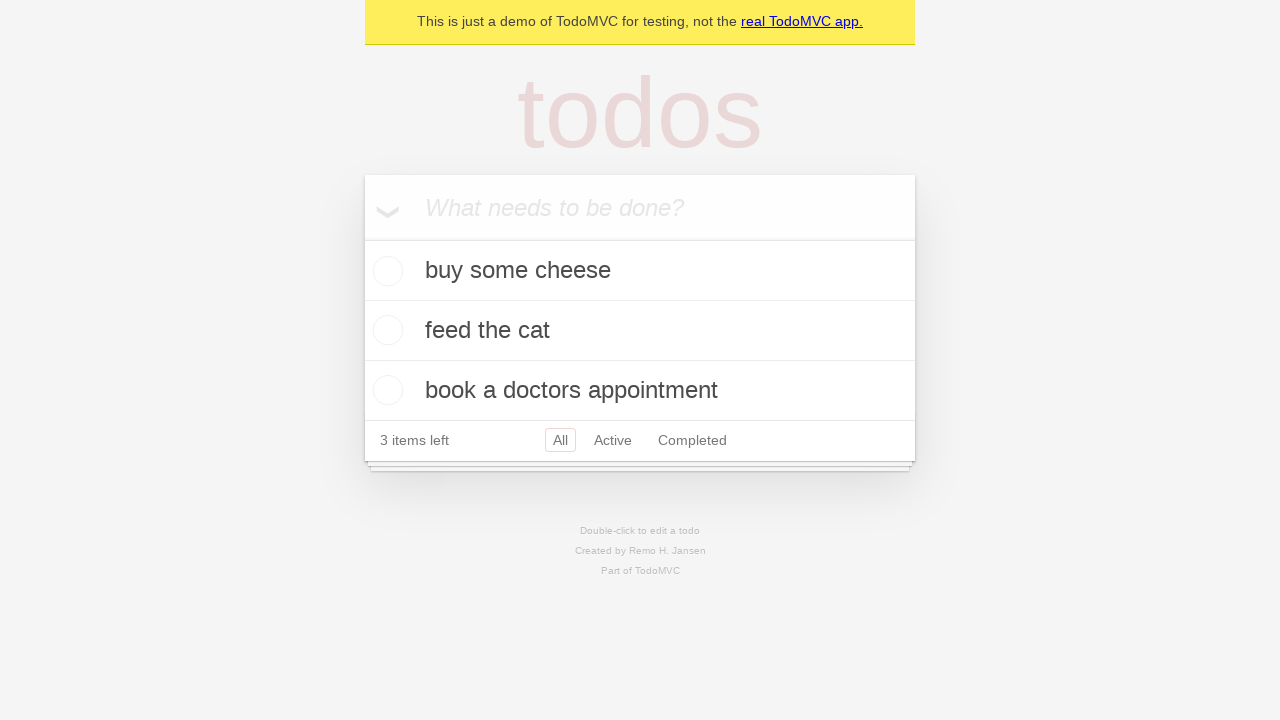

Checked the second todo item as completed at (385, 330) on internal:testid=[data-testid="todo-item"s] >> nth=1 >> internal:role=checkbox
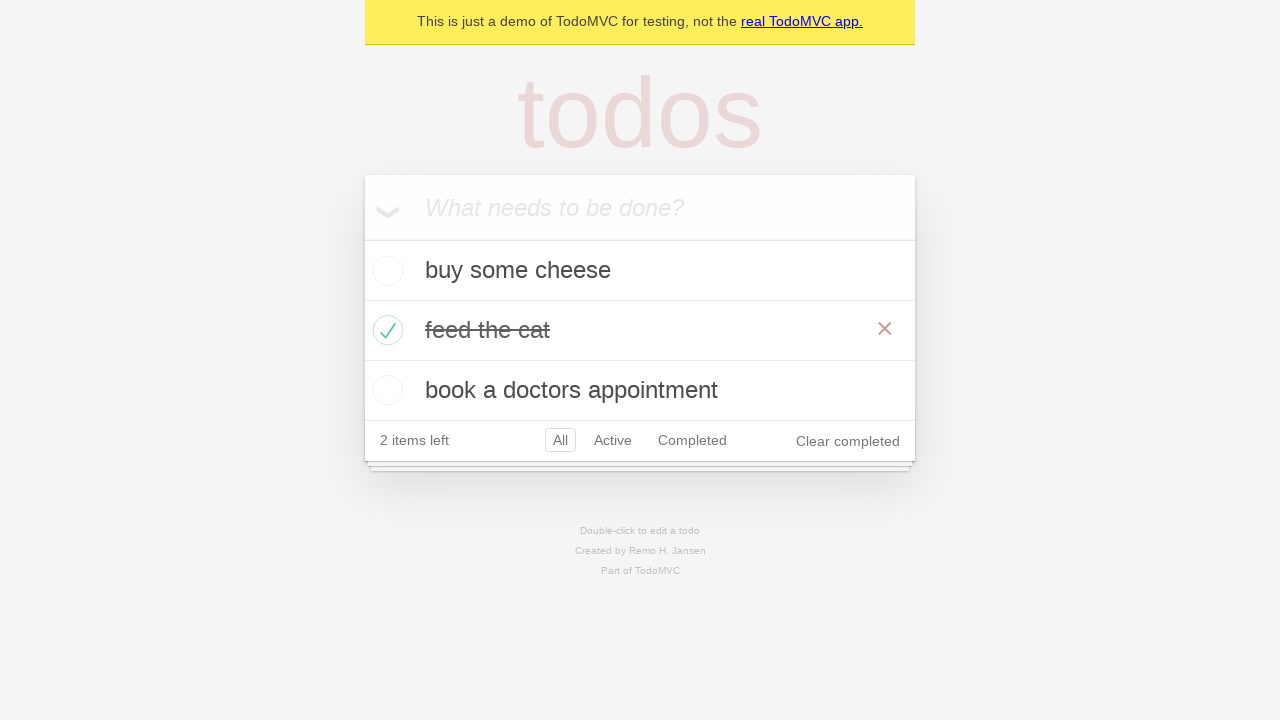

Clicked Active filter to display only active items at (613, 440) on internal:role=link[name="Active"i]
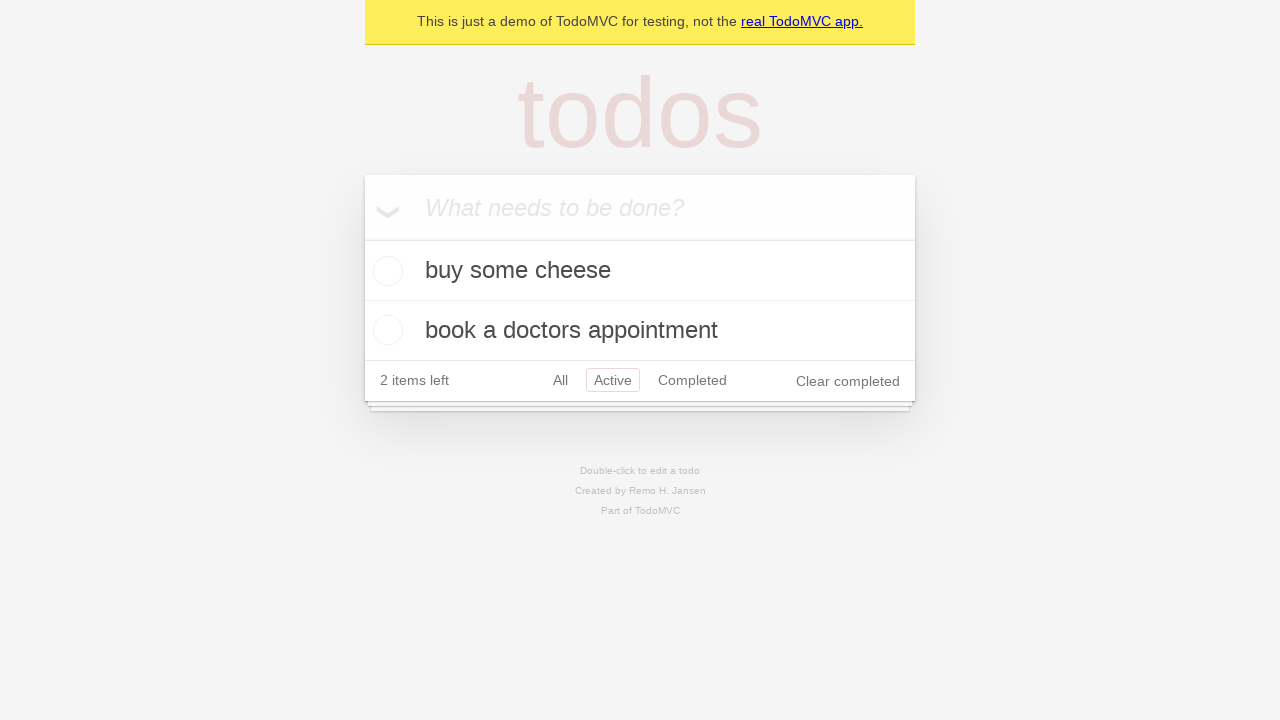

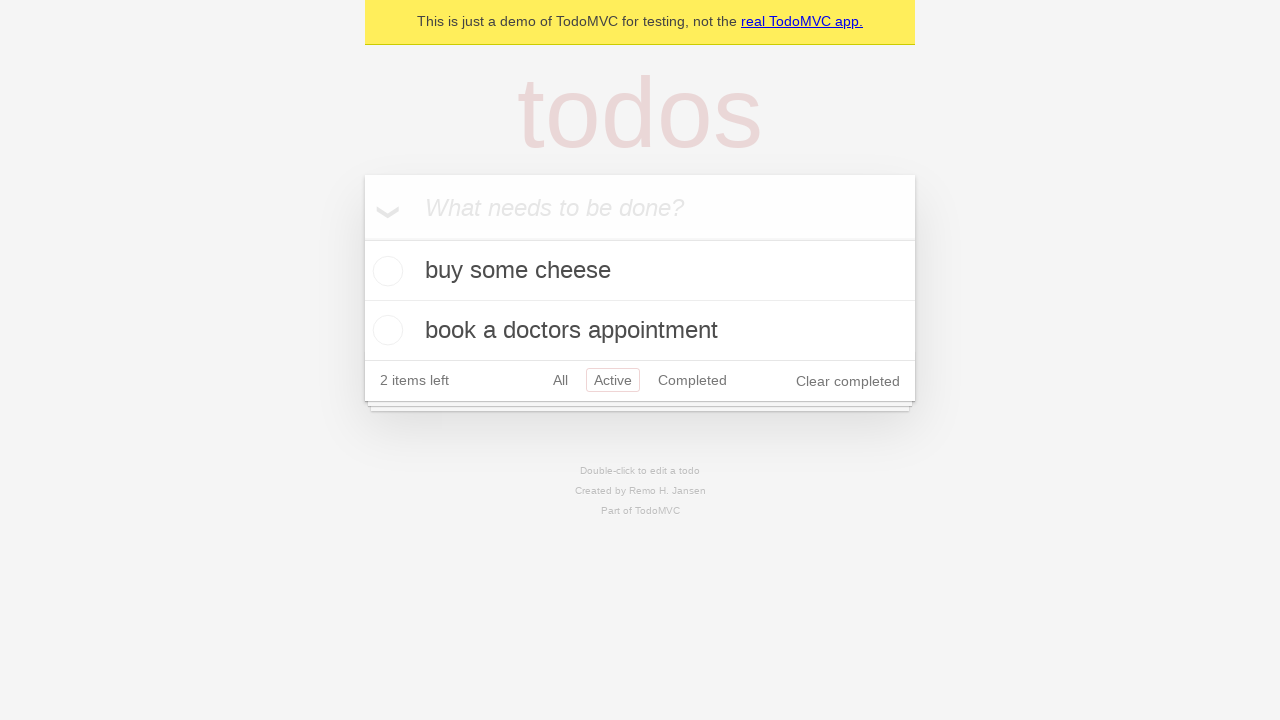